Tests dynamic element addition by clicking an adder button and waiting for a new box element to appear on the page

Starting URL: https://www.selenium.dev/selenium/web/dynamic.html

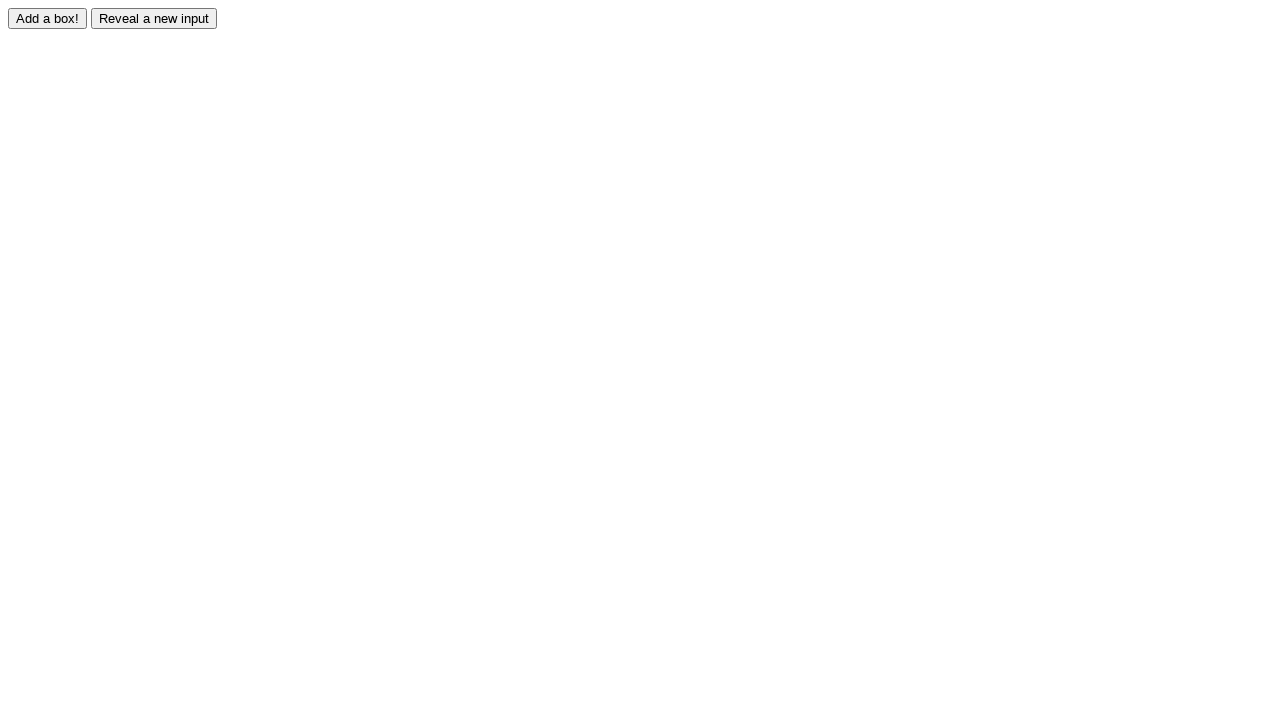

Clicked adder button to trigger dynamic element addition at (48, 18) on #adder
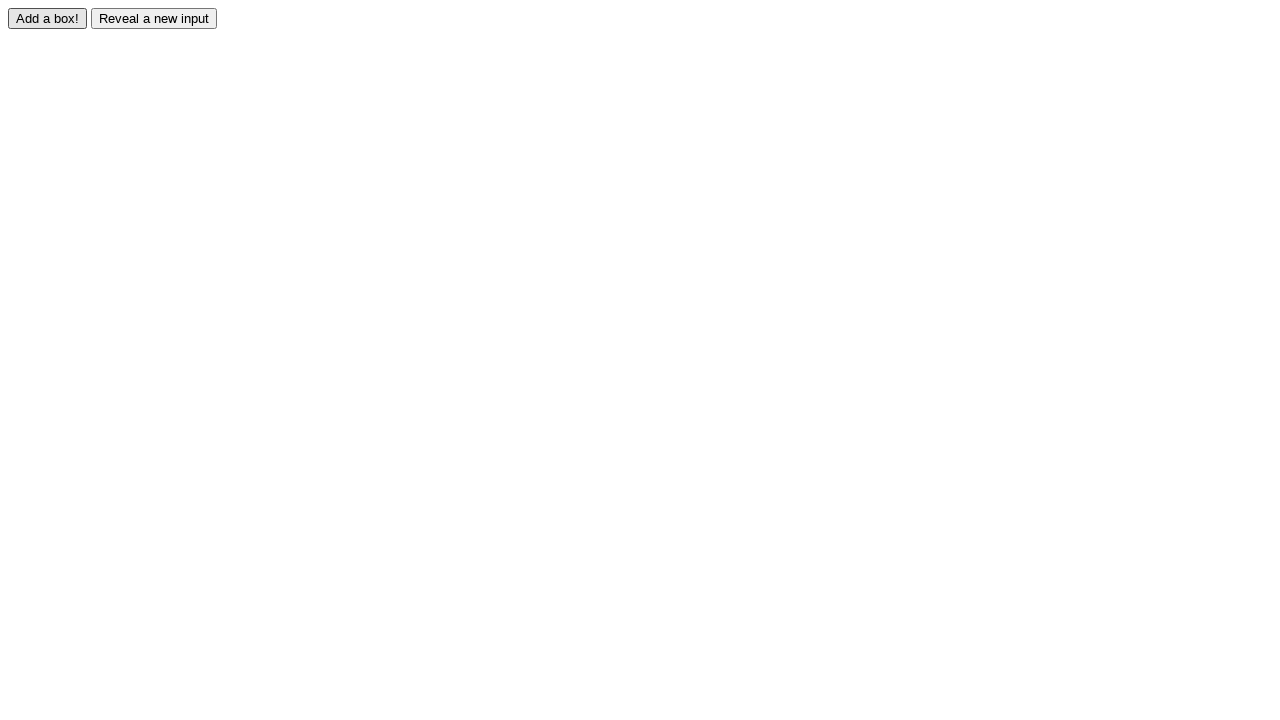

Waited for dynamically added box element to become visible
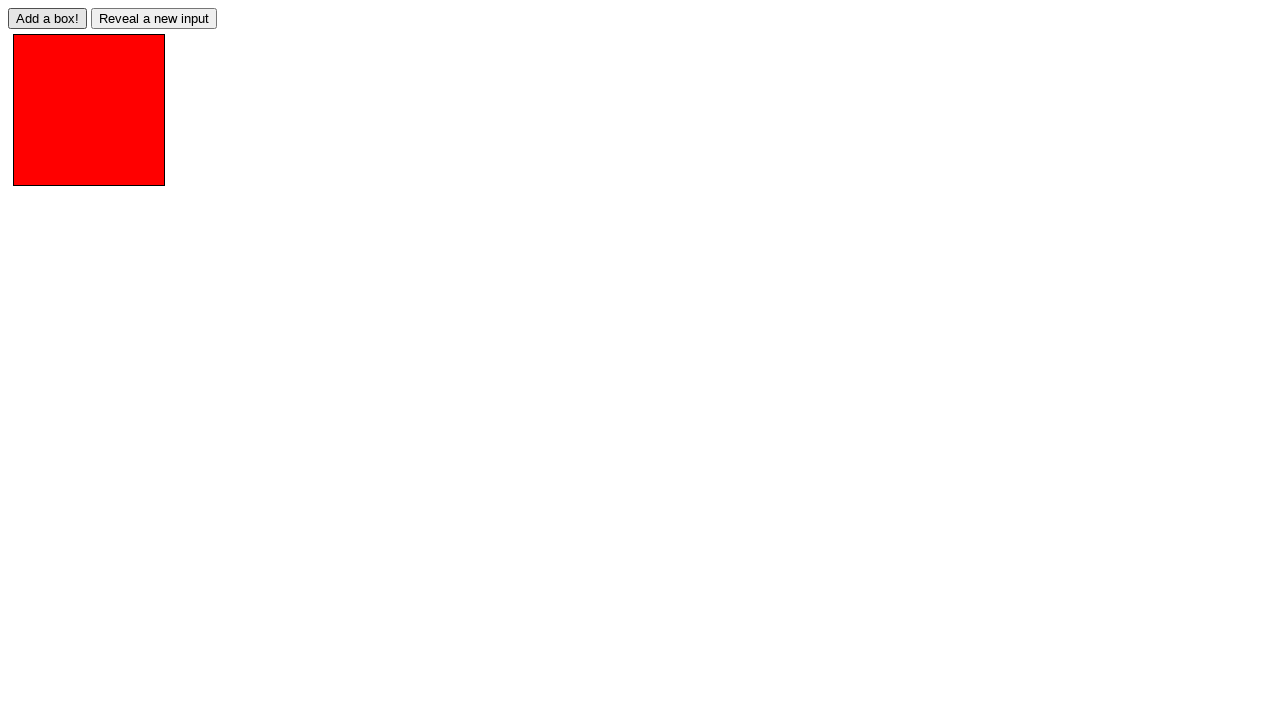

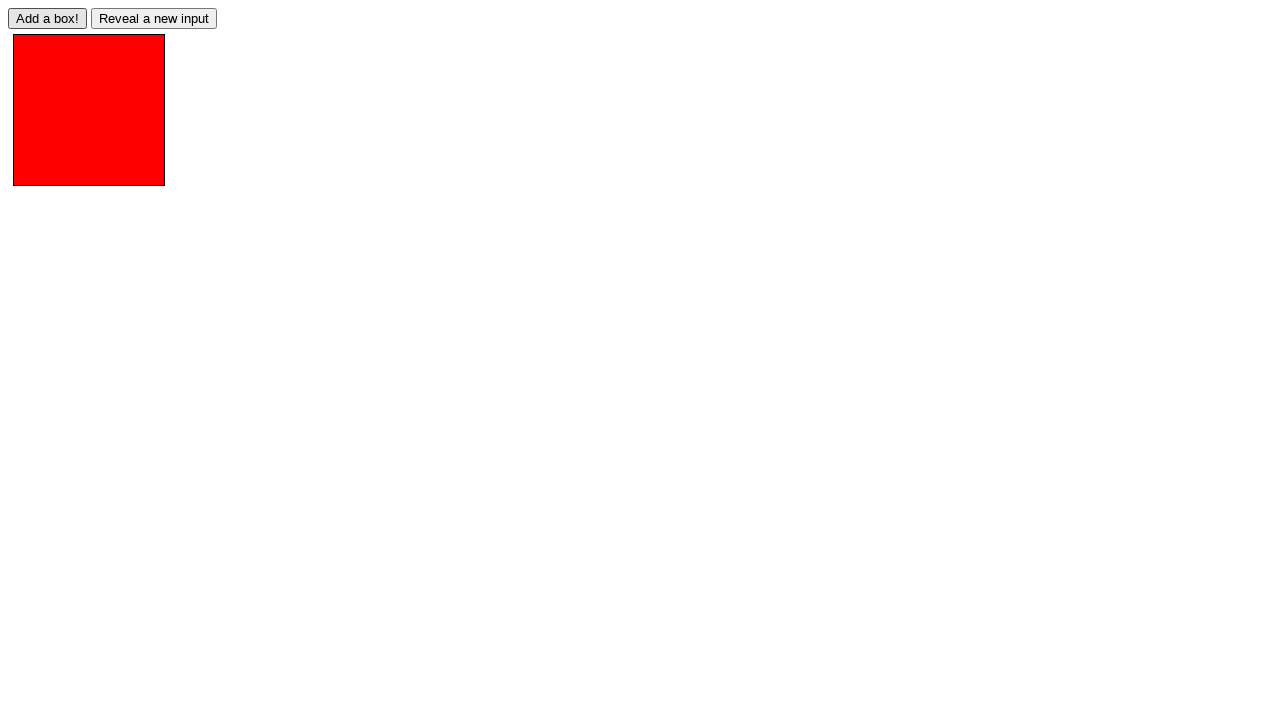